Navigates to Rahul Shetty Academy website and verifies the page loads by checking the title and URL

Starting URL: https://www.rahulshettyacademy.com

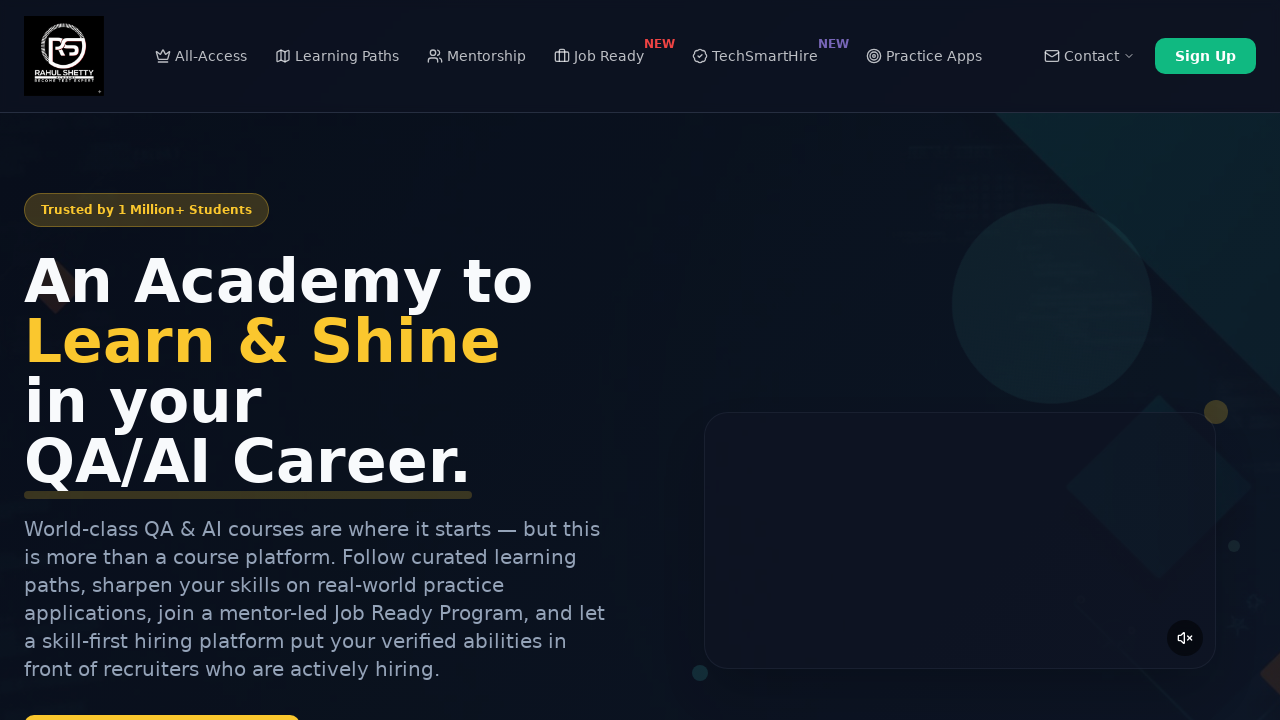

Navigated to Rahul Shetty Academy website
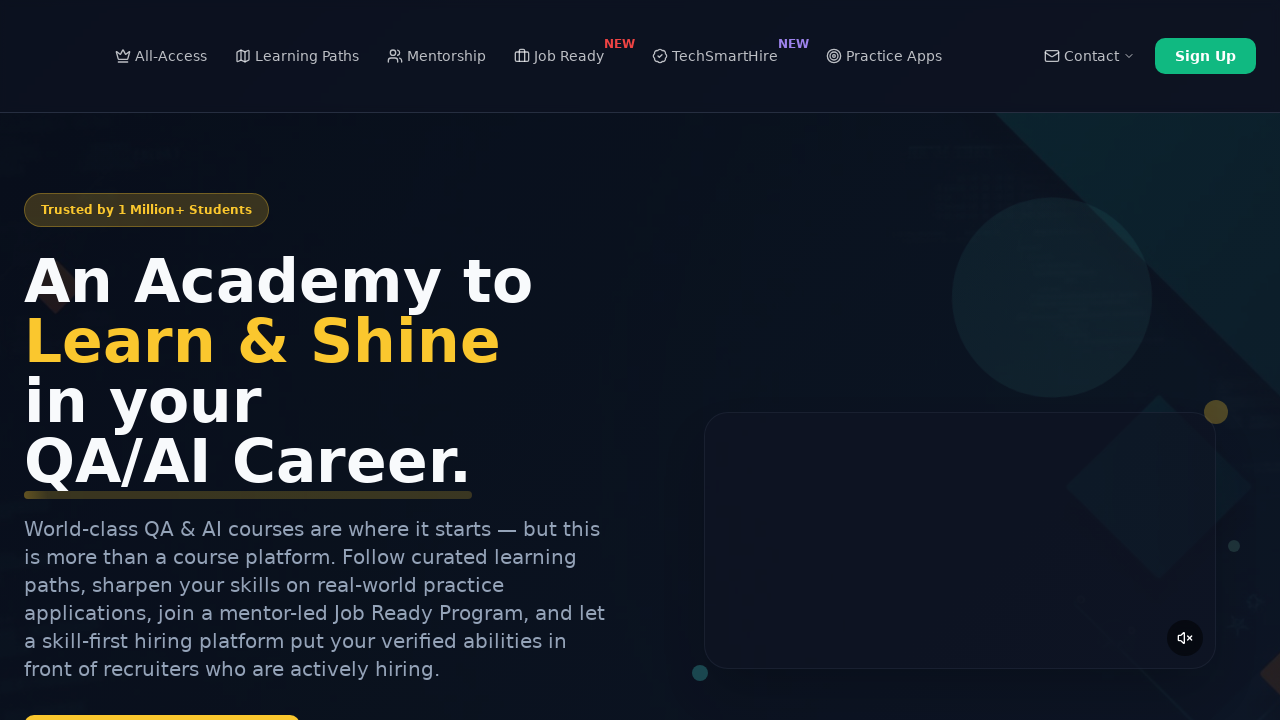

Retrieved page title
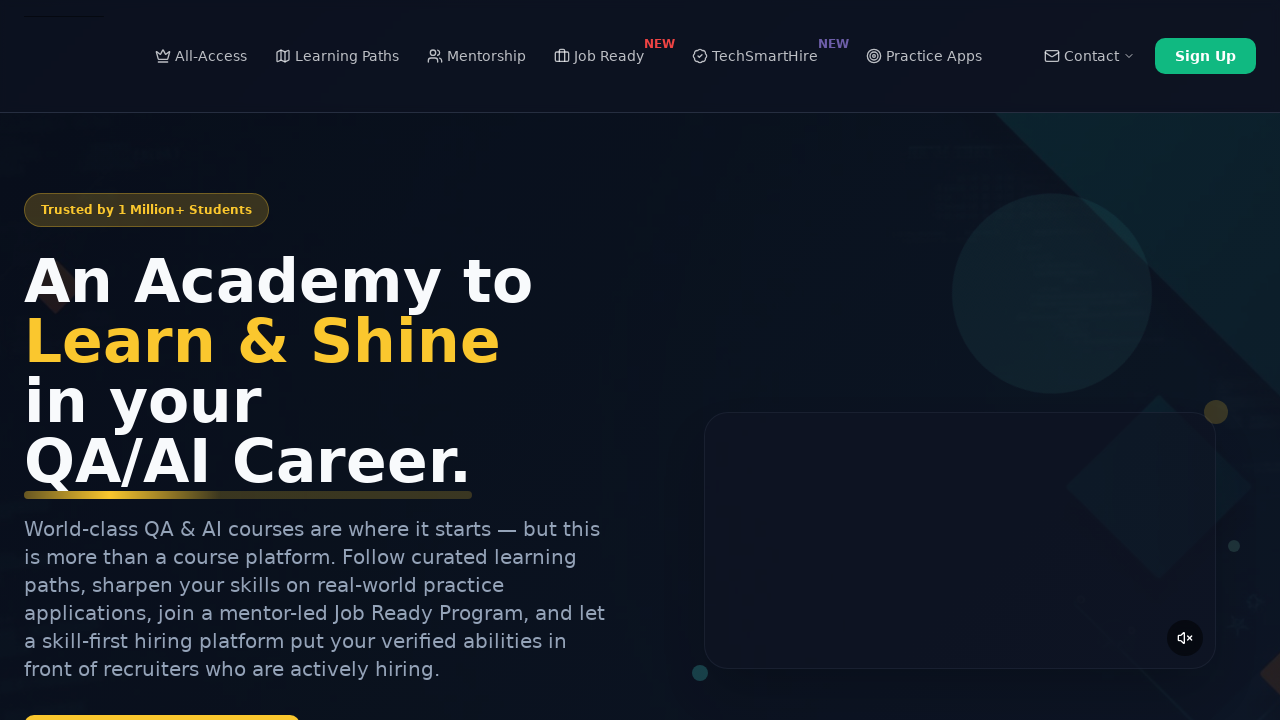

Retrieved current URL
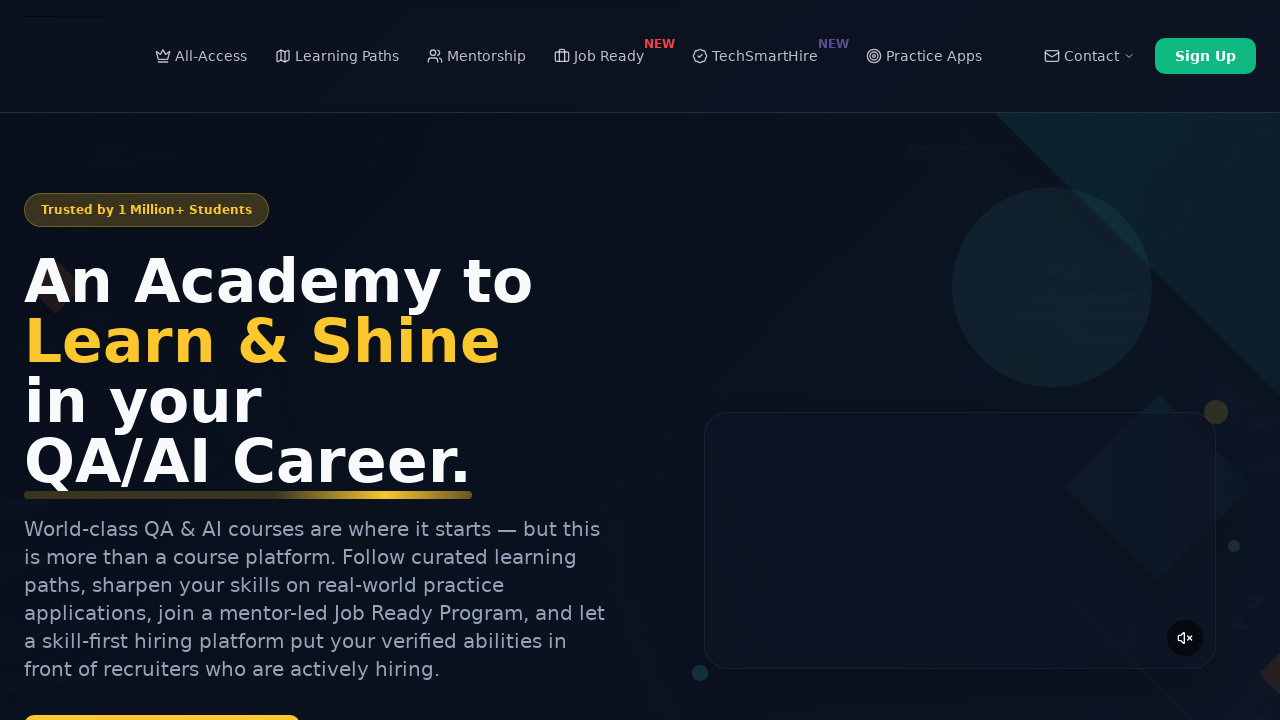

Printed page title: Rahul Shetty Academy | QA Automation, Playwright, AI Testing & Online Training
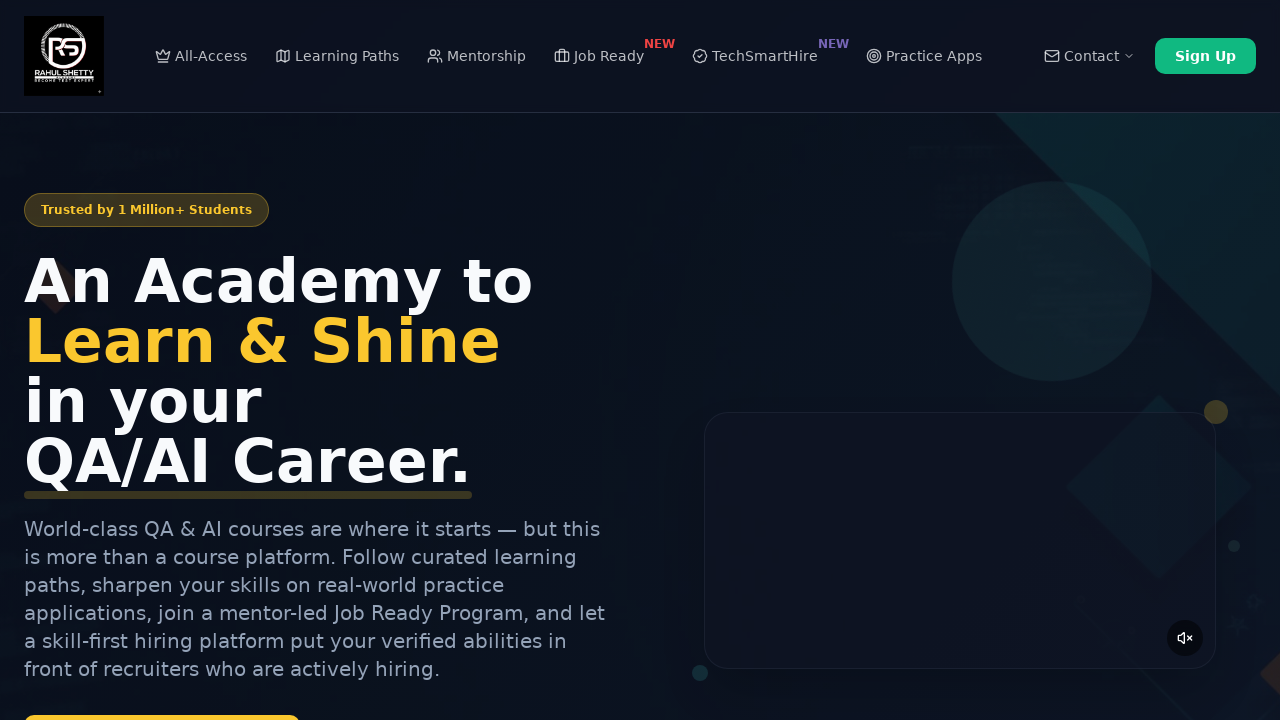

Printed current URL: https://rahulshettyacademy.com/
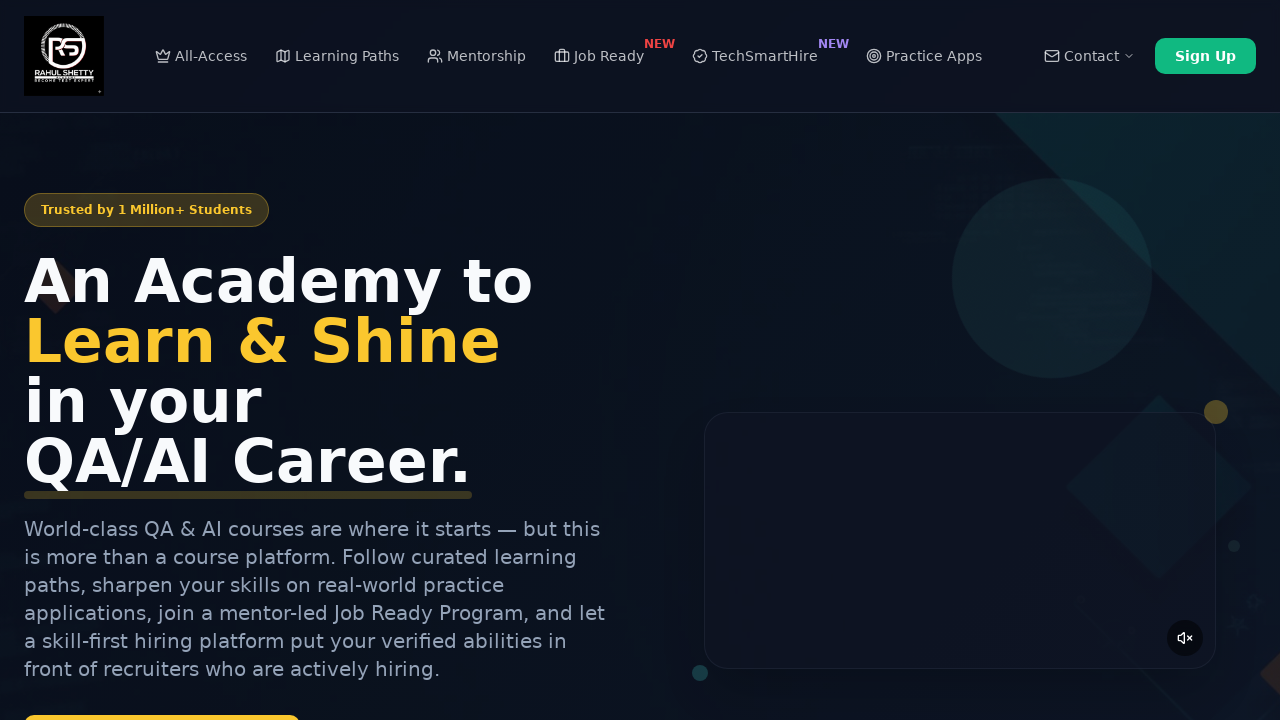

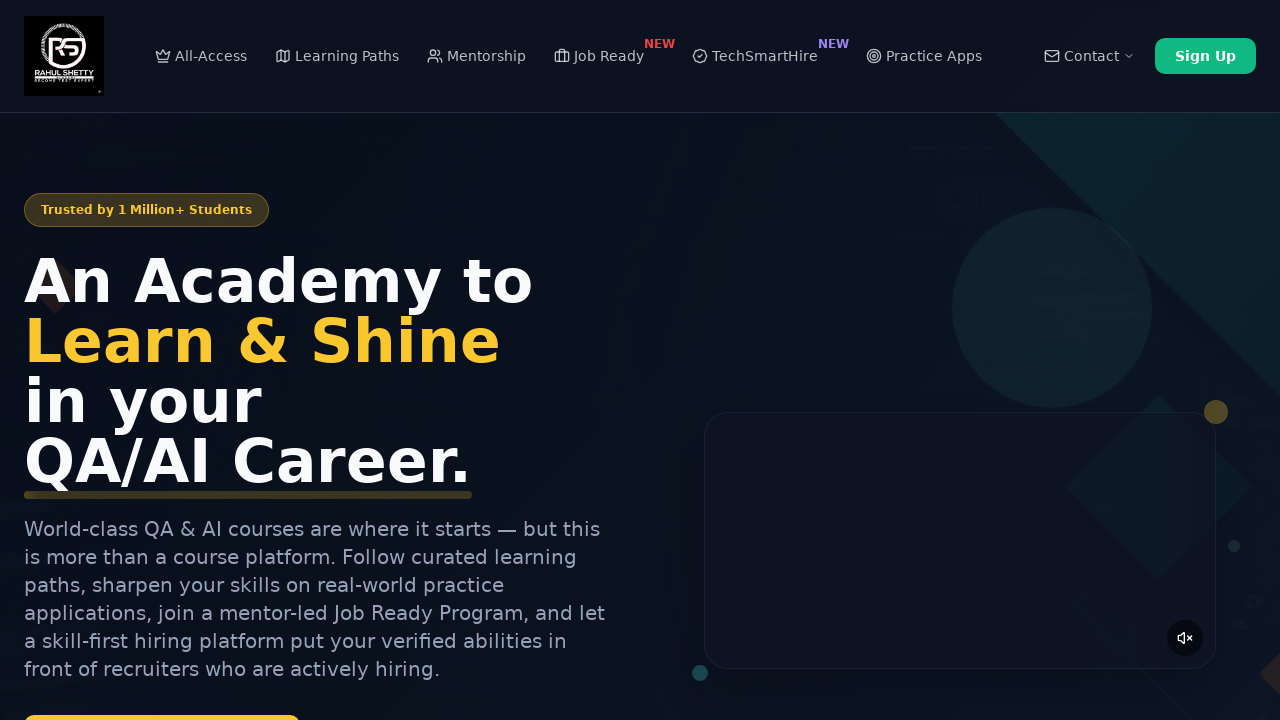